Navigates to the Automation Exercise website and clicks on the Test Cases button to verify the test cases page loads successfully

Starting URL: https://www.automationexercise.com/

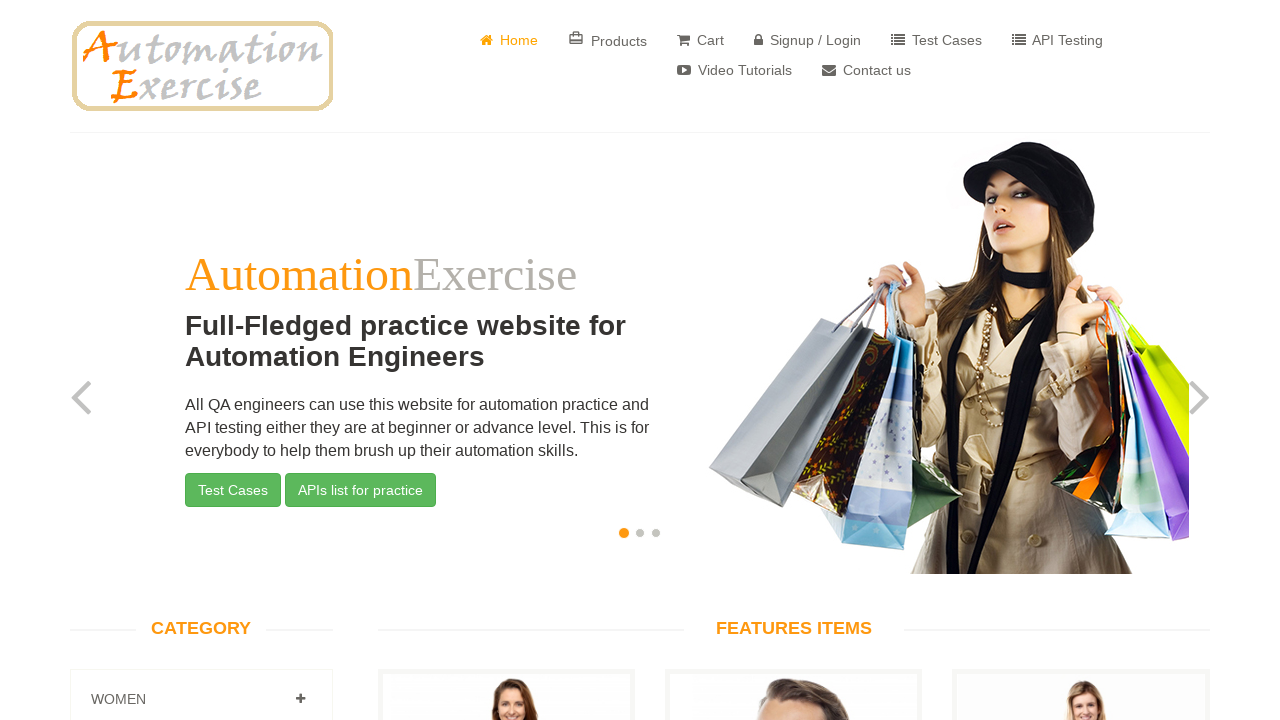

Verified home page title is 'Automation Exercise'
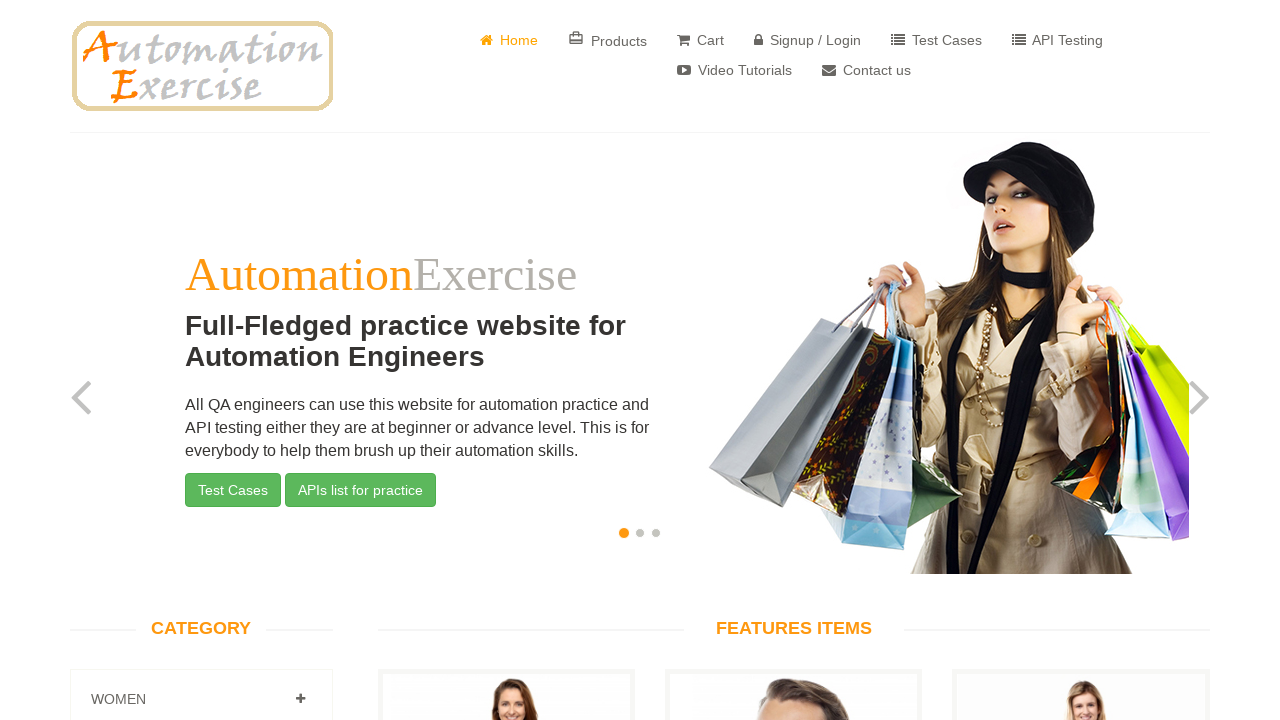

Clicked on Test Cases button at (233, 490) on (//button[contains(text(),'Test Cases')])[1]
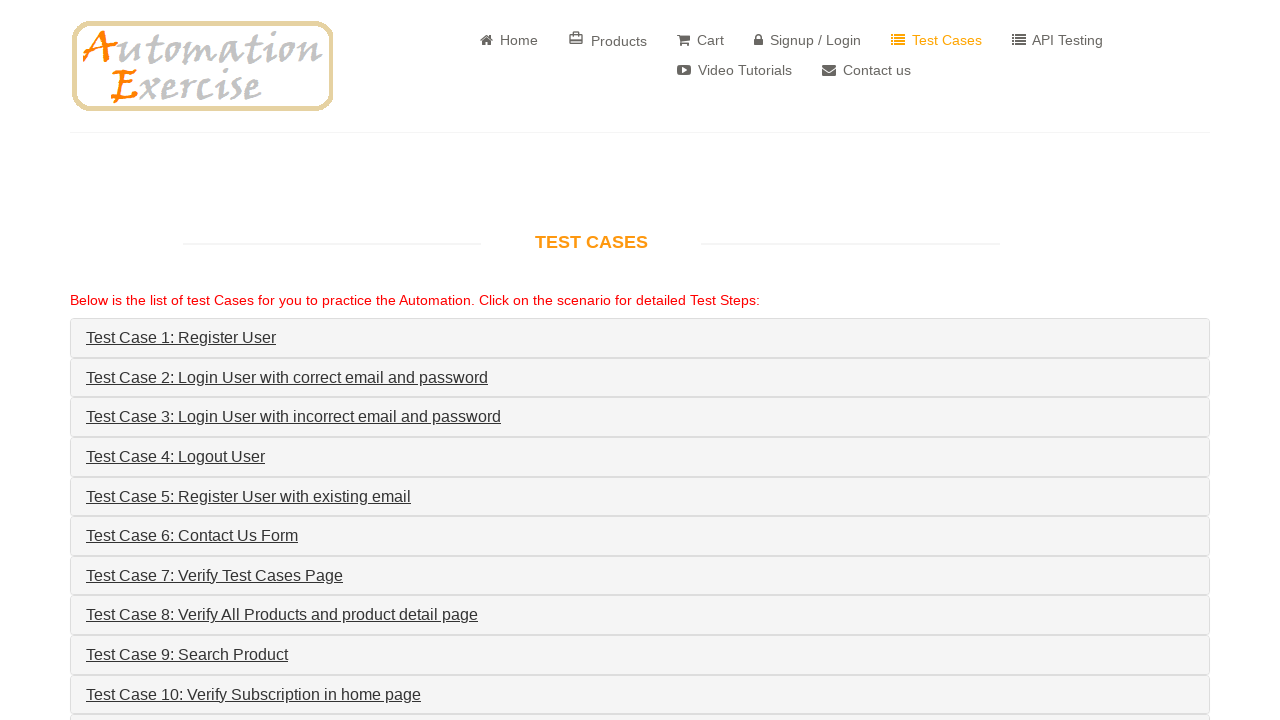

Test Cases page loaded successfully
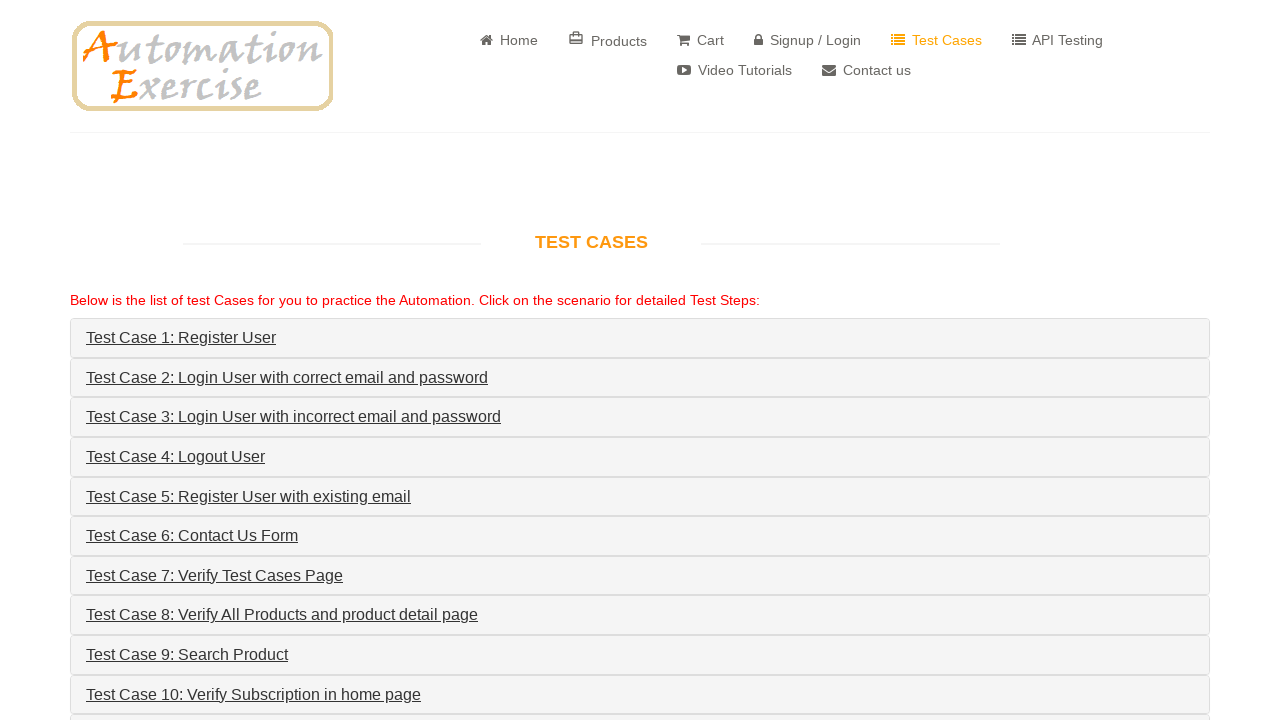

Located test case heading element
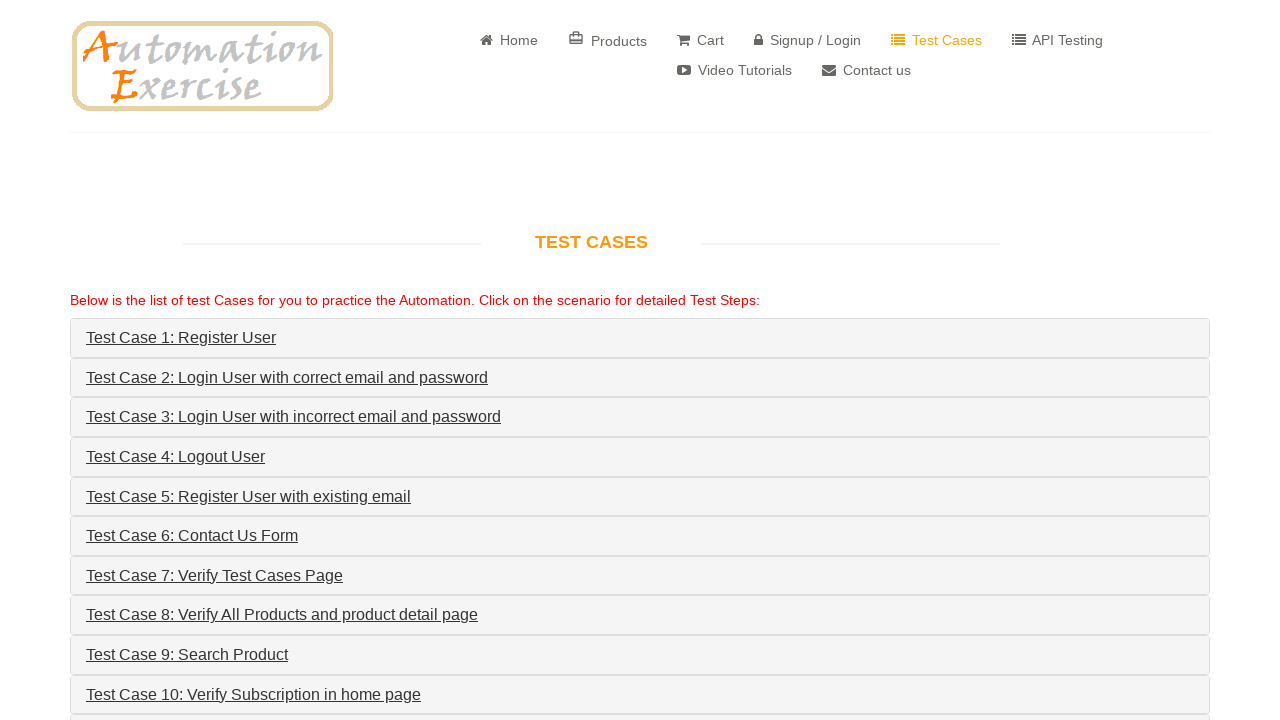

Verified test case page heading is visible
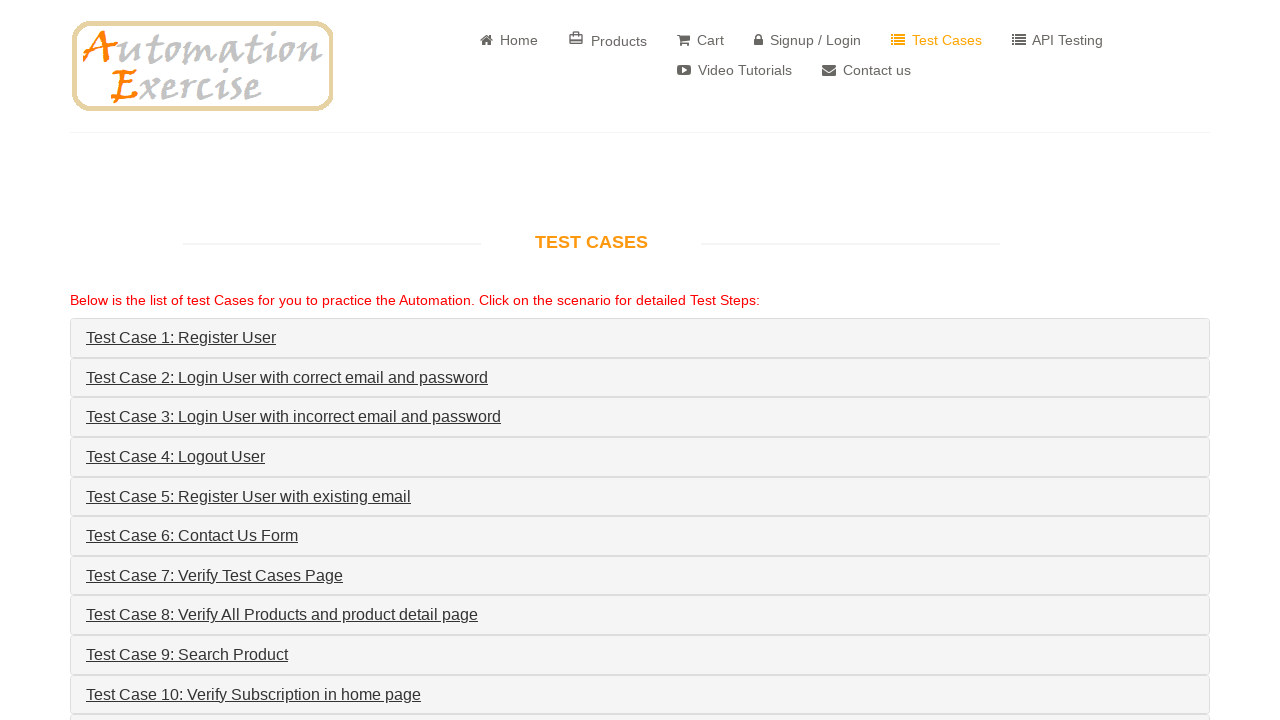

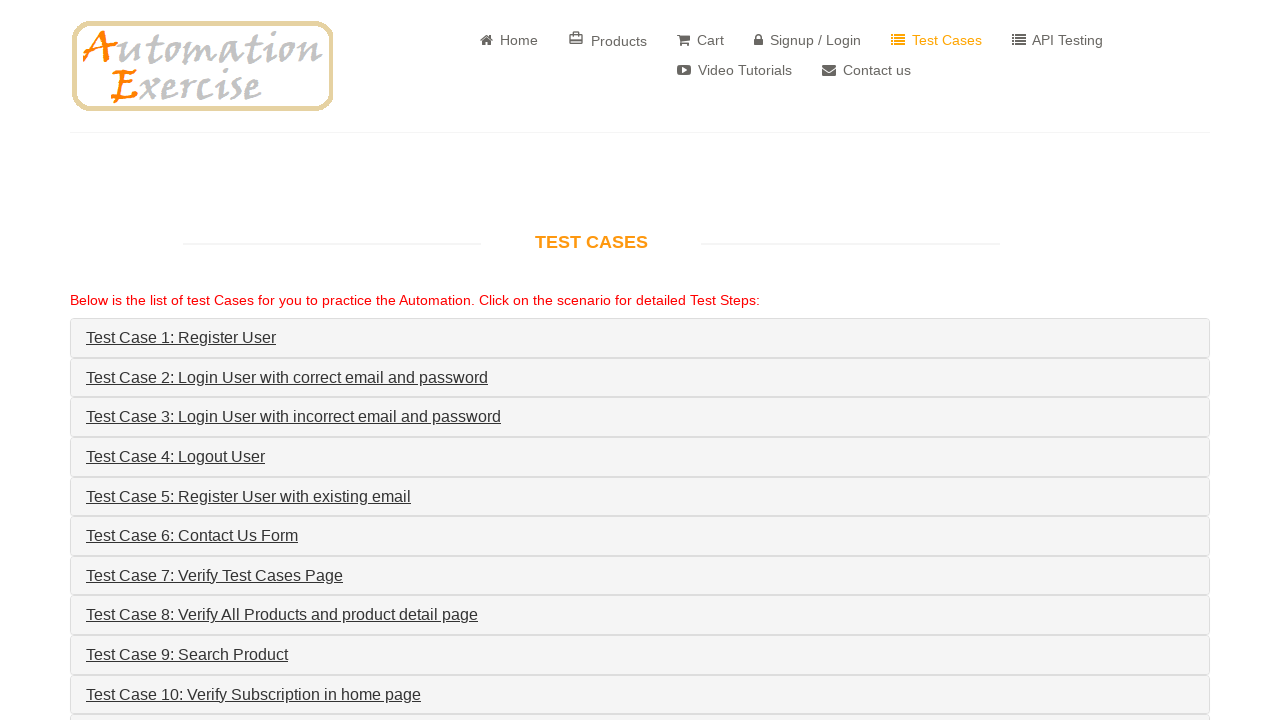